Tests adding a product to cart by finding a product containing "Cucumber" in its name and clicking the ADD TO CART button for that product.

Starting URL: https://rahulshettyacademy.com/seleniumPractise/

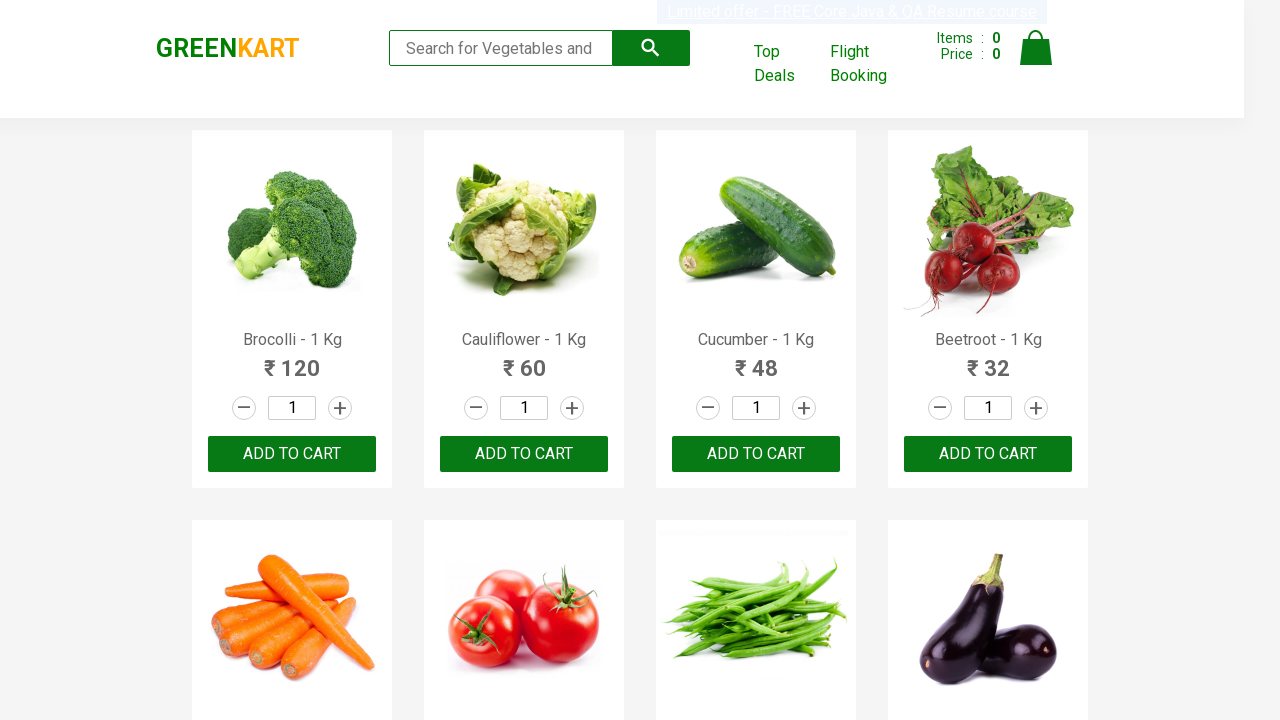

Waited for product names to load
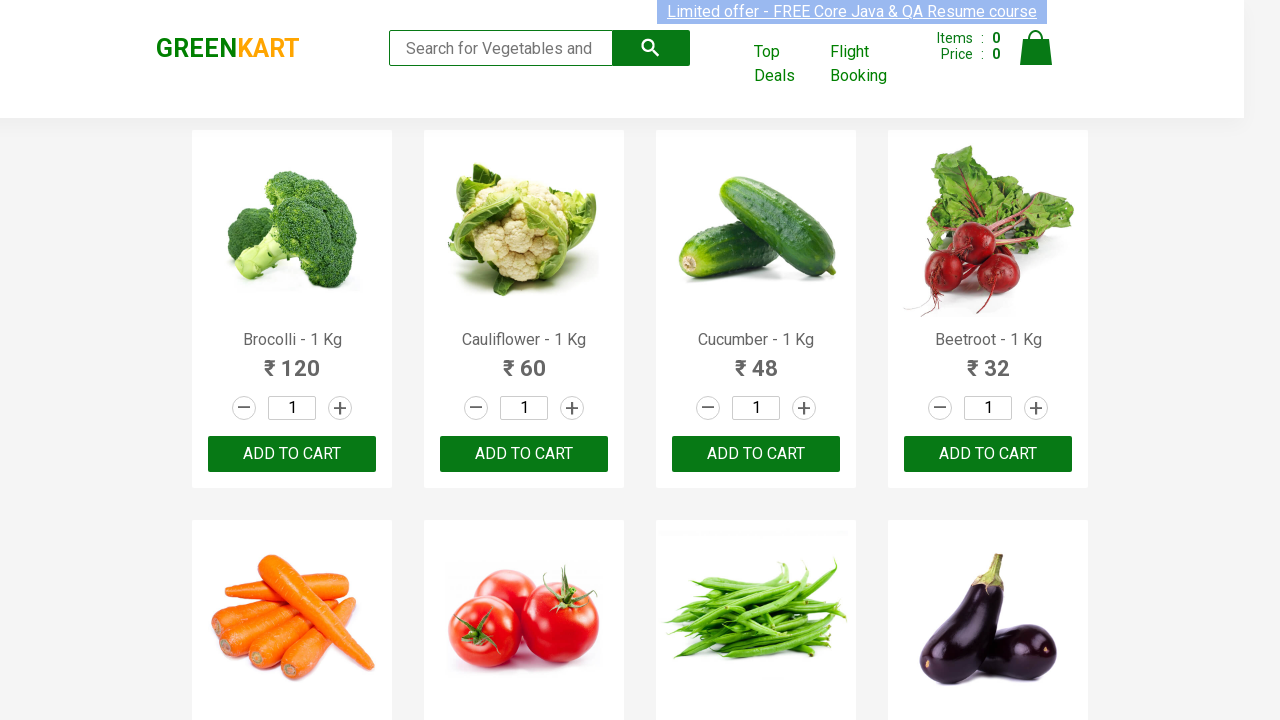

Retrieved all product name elements
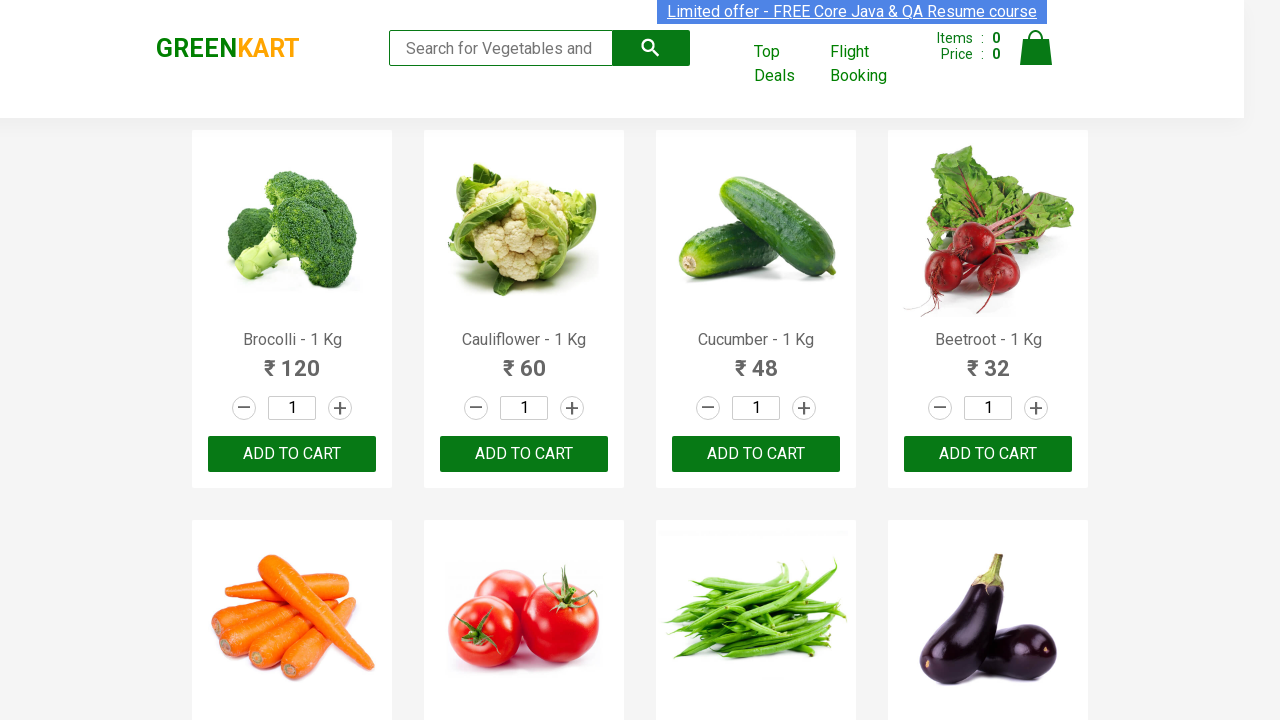

Read product name: Brocolli - 1 Kg
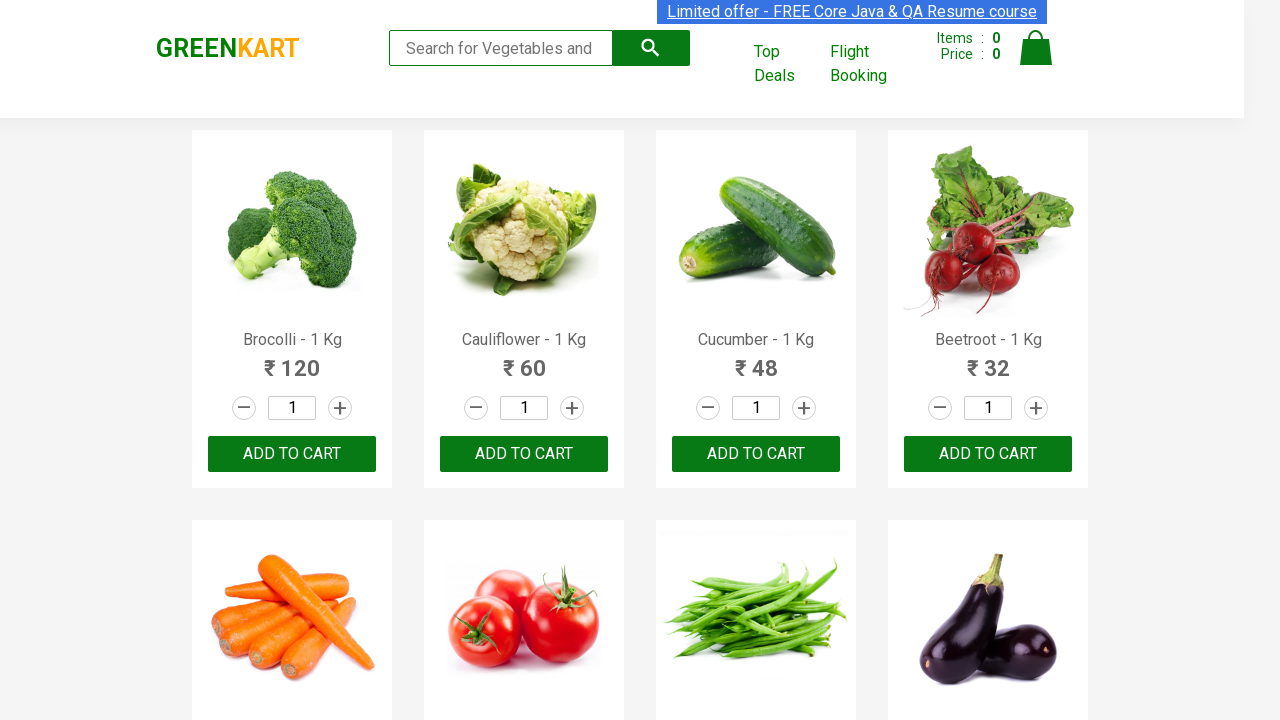

Read product name: Cauliflower - 1 Kg
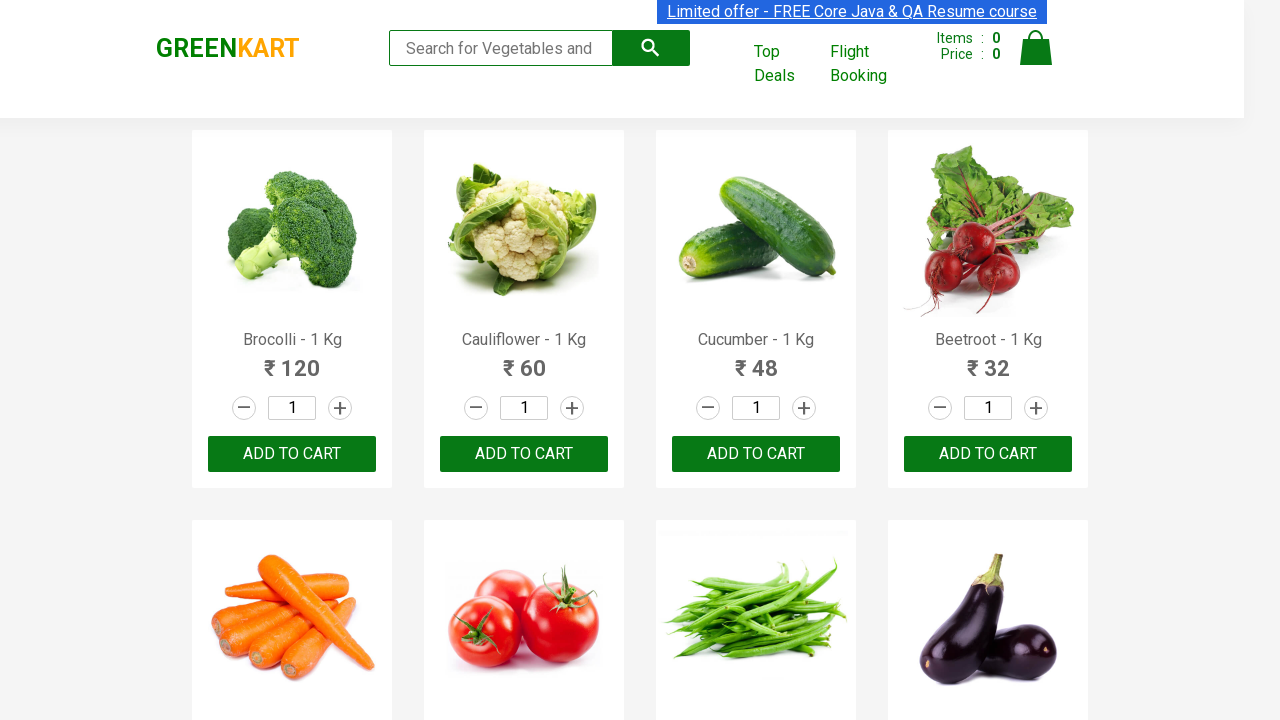

Read product name: Cucumber - 1 Kg
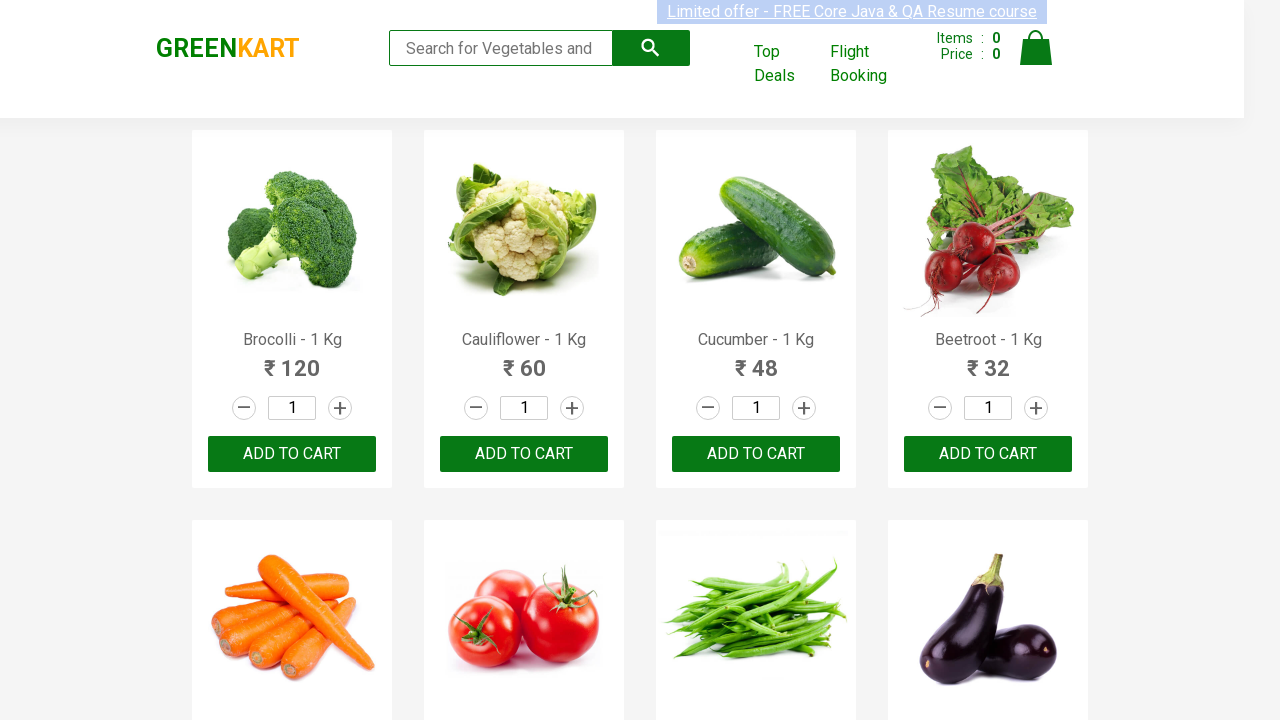

Clicked ADD TO CART button for product containing 'Cucumber' at (756, 454) on xpath=//button[text()='ADD TO CART'] >> nth=2
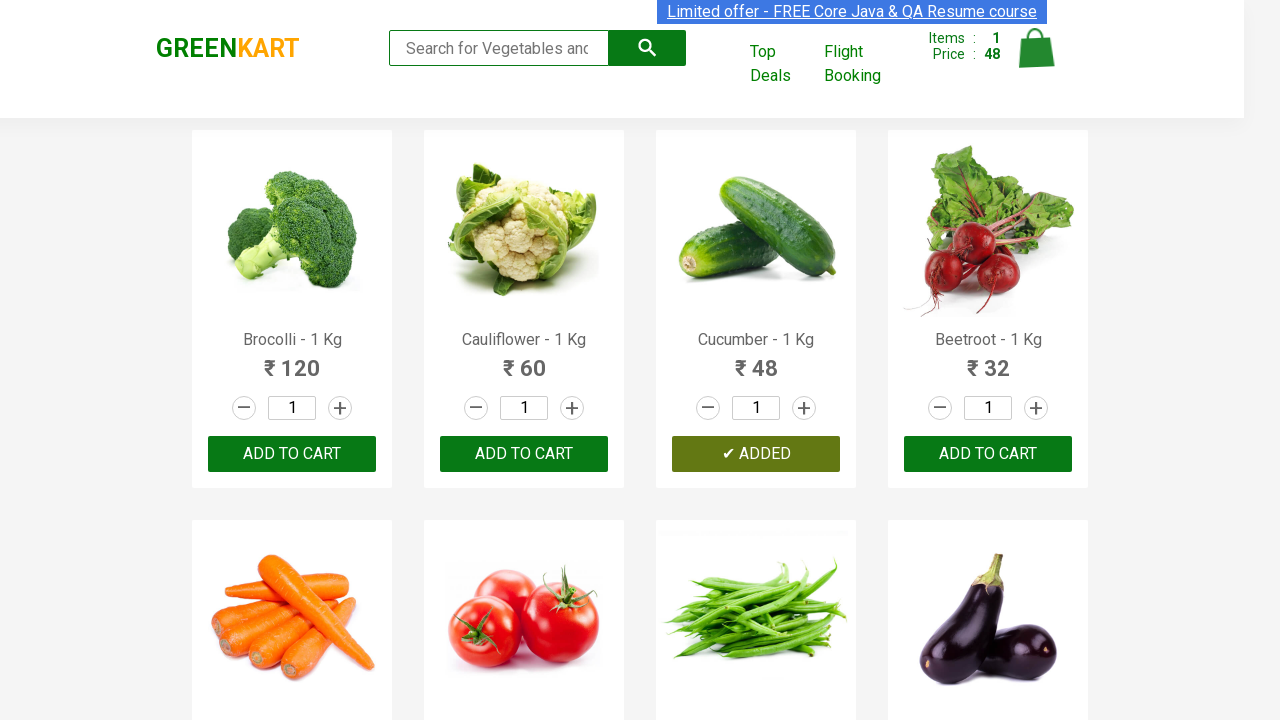

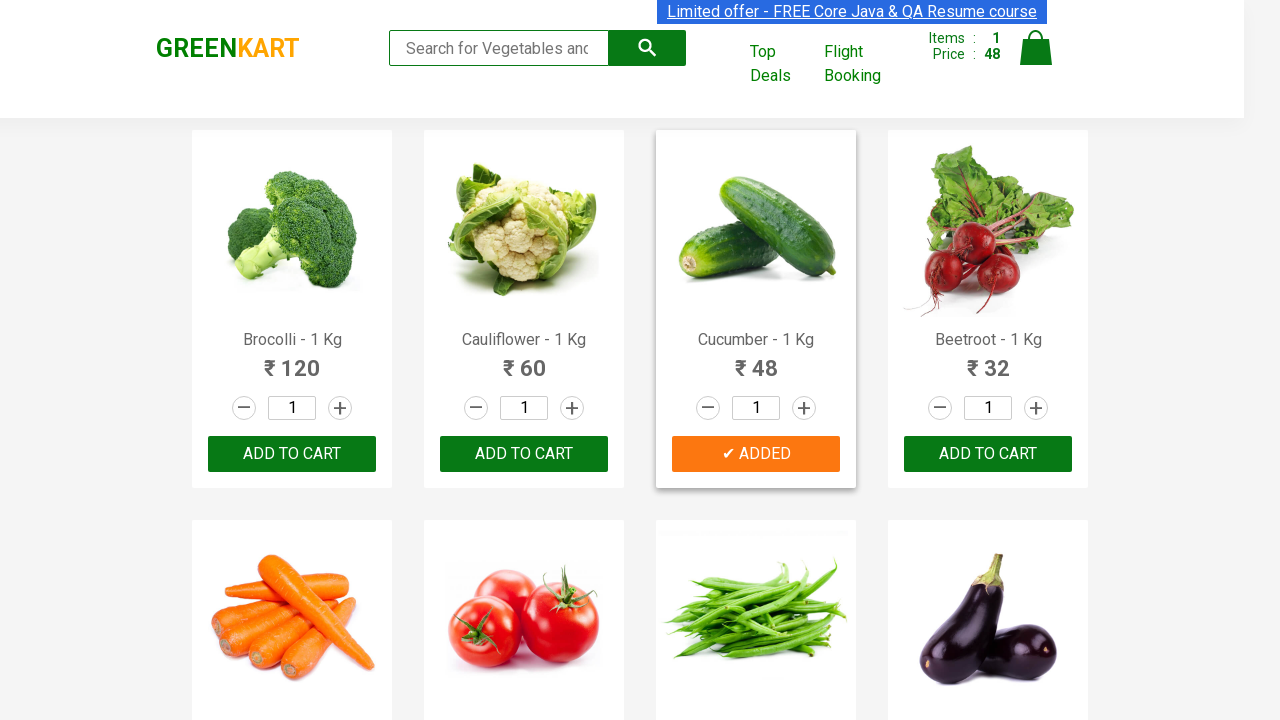